Opens two browsers with different URLs (walla.co.il and ynet.co.il) to demonstrate multi-browser automation

Starting URL: http://www.walla.co.il

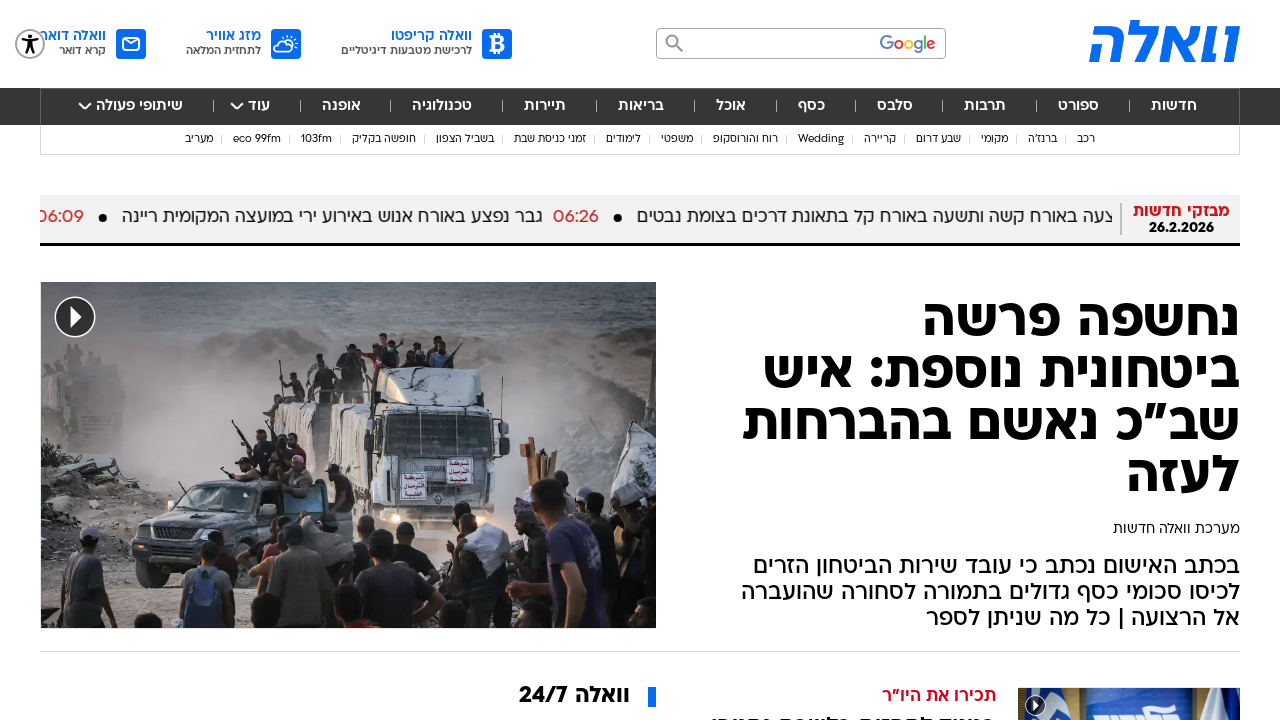

Created new page in context for second browser
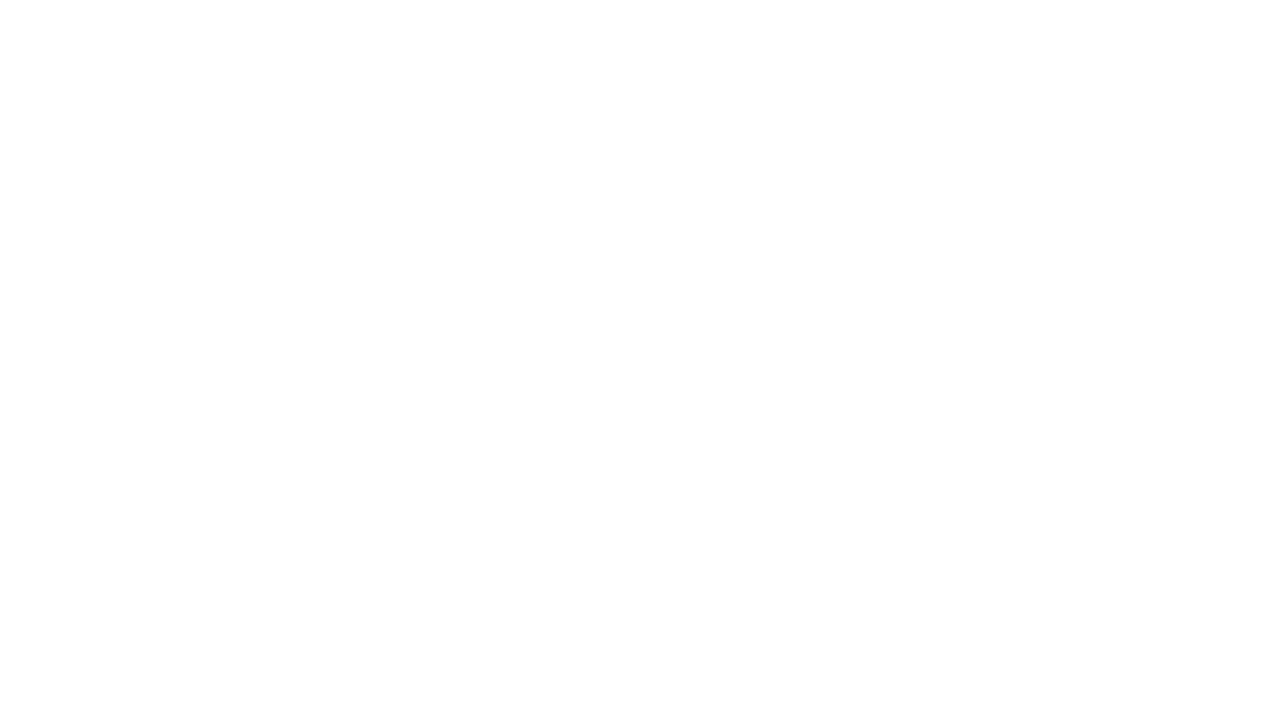

Navigated second browser to http://www.ynet.co.il
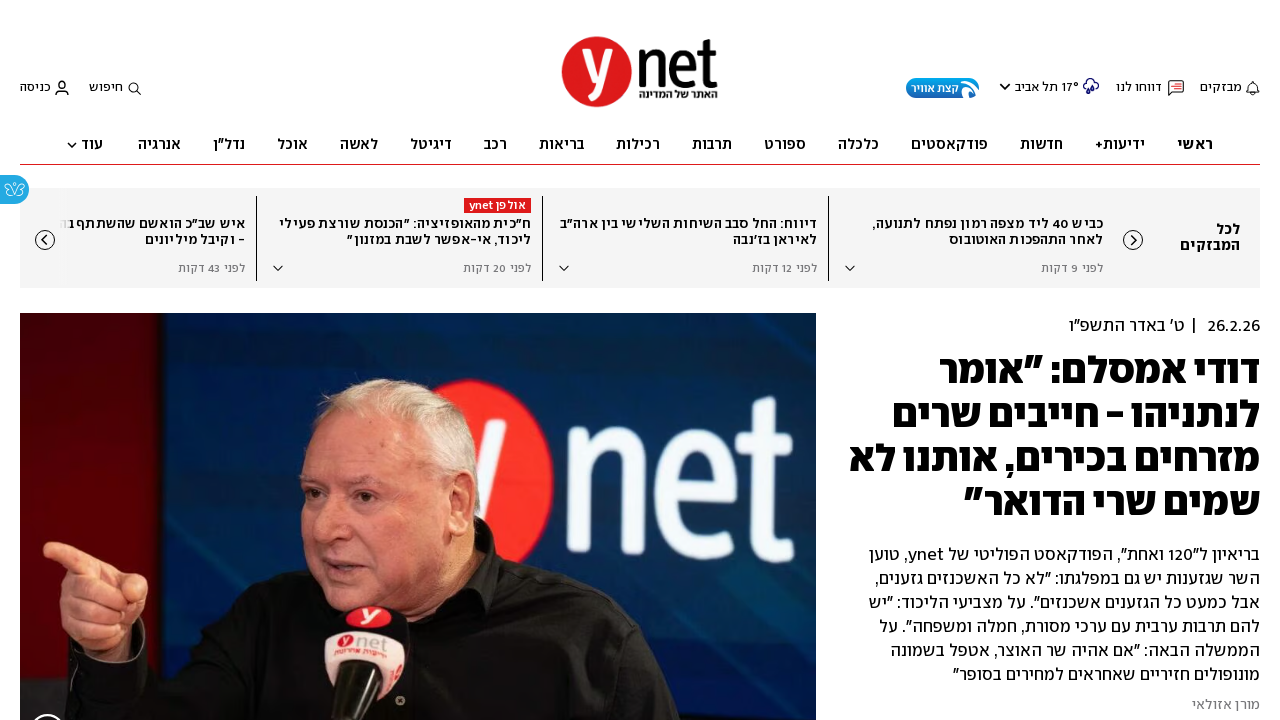

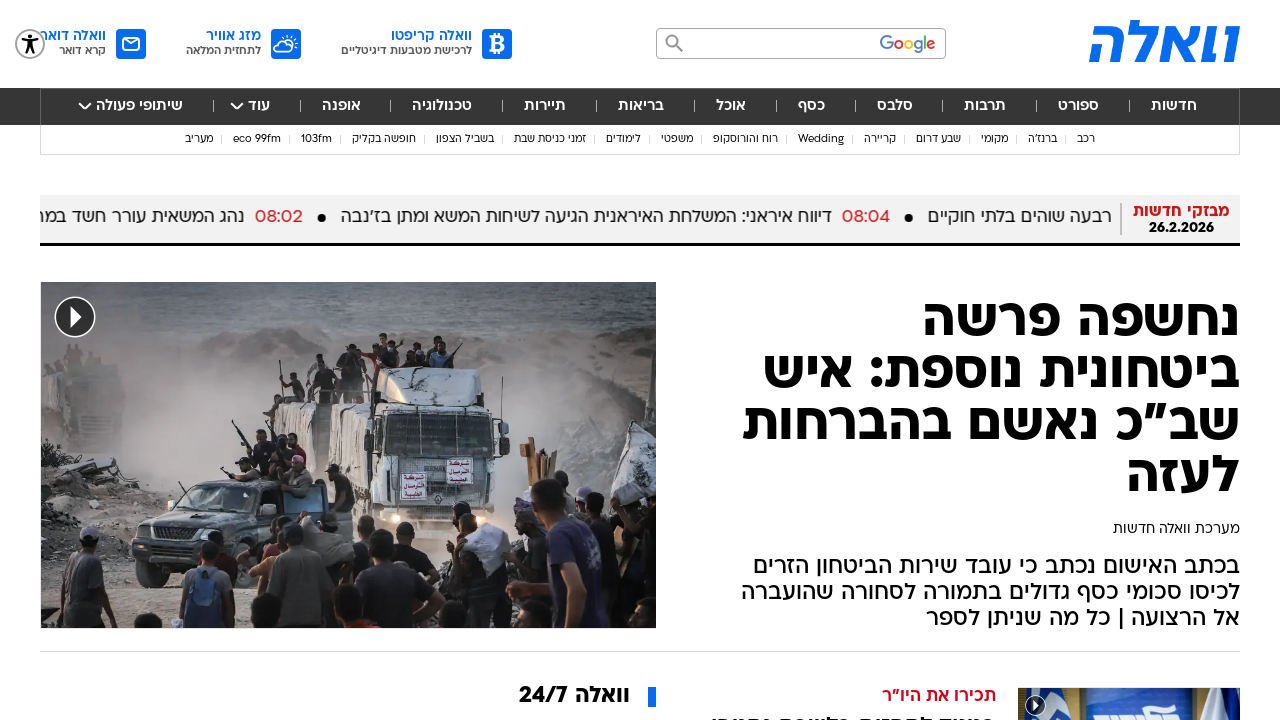